Tests dynamic element loading by clicking the Start button and waiting for the hidden element to become visible after the loading completes.

Starting URL: http://the-internet.herokuapp.com/dynamic_loading/2

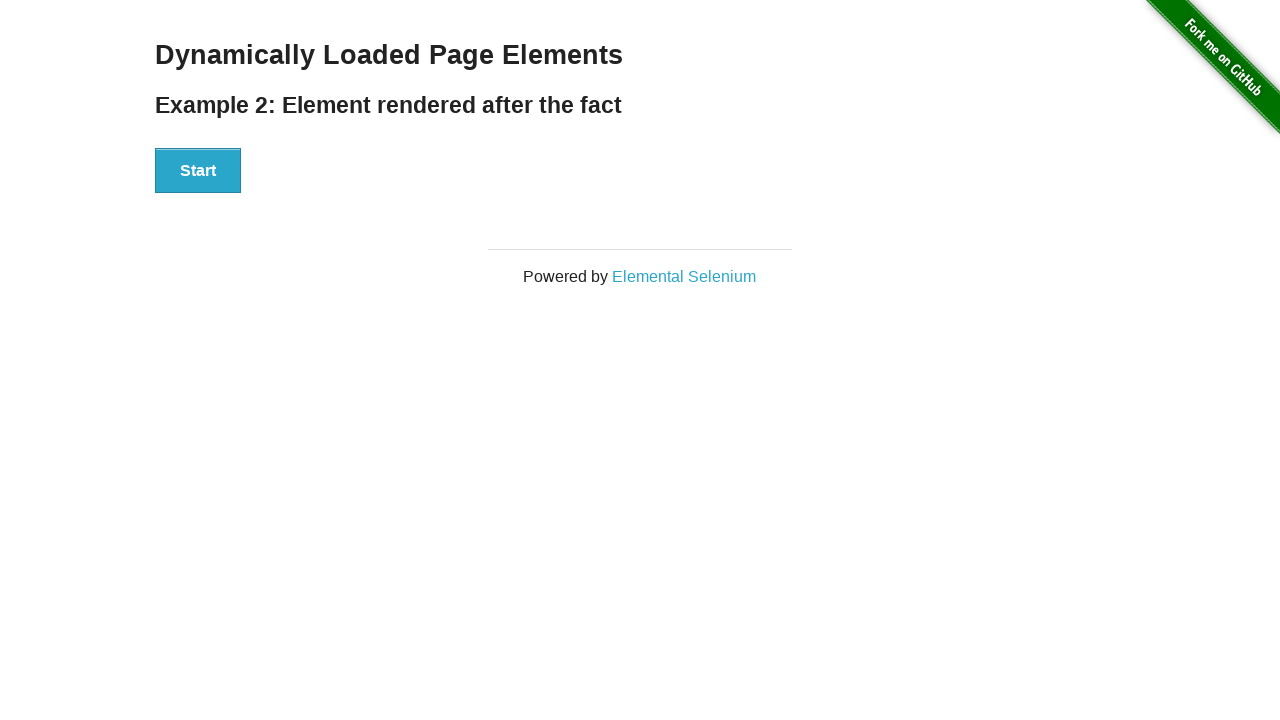

Navigated to dynamic loading page
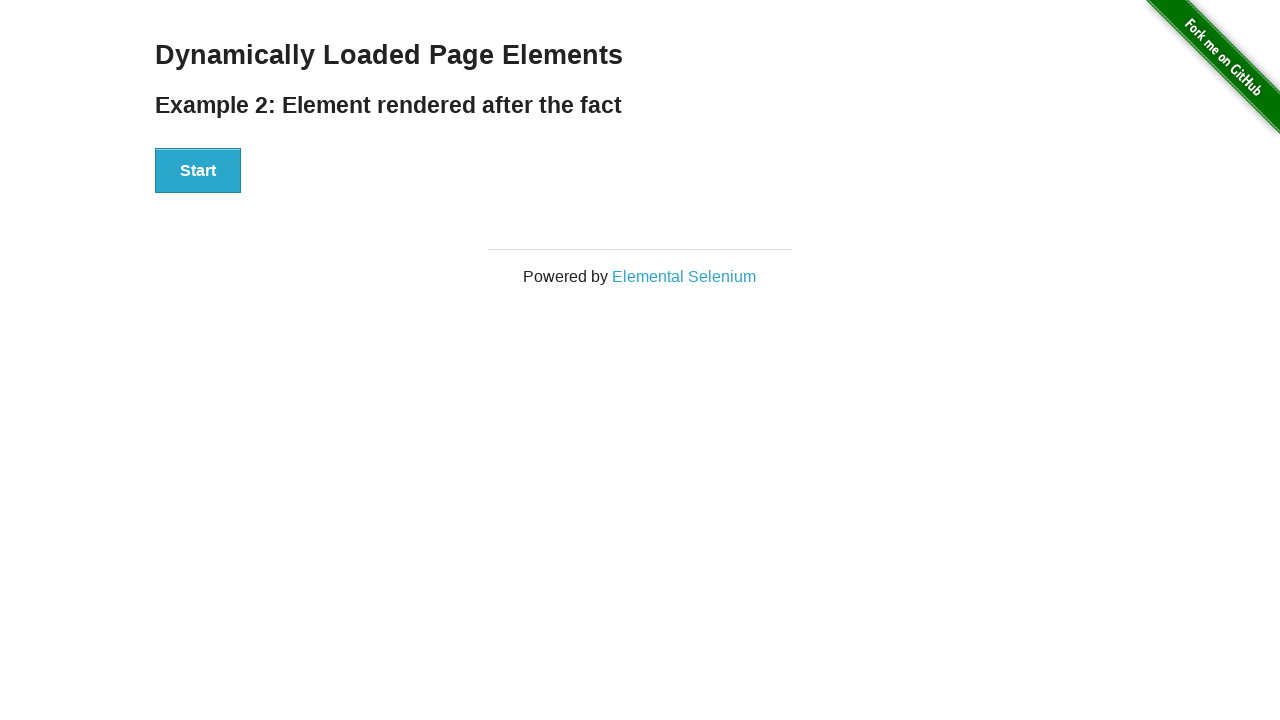

Clicked Start button to trigger dynamic element loading at (198, 171) on #start button
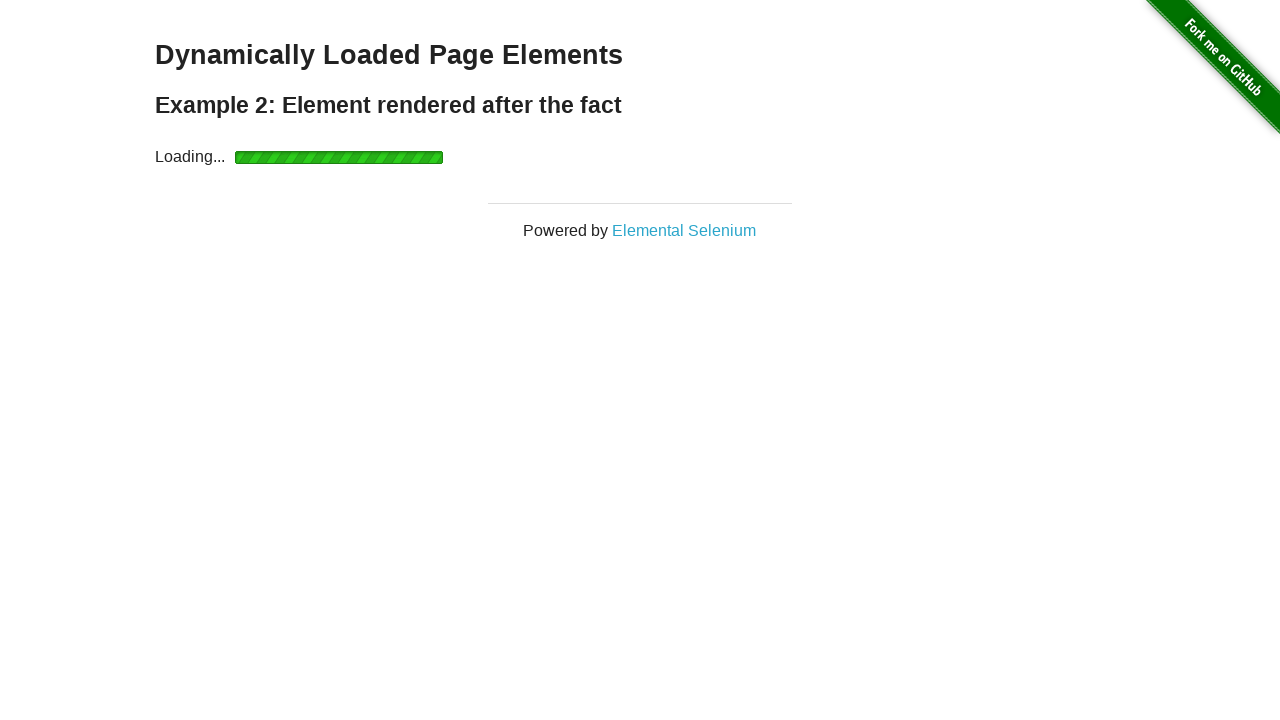

Waited for finish element to become visible after loading completed
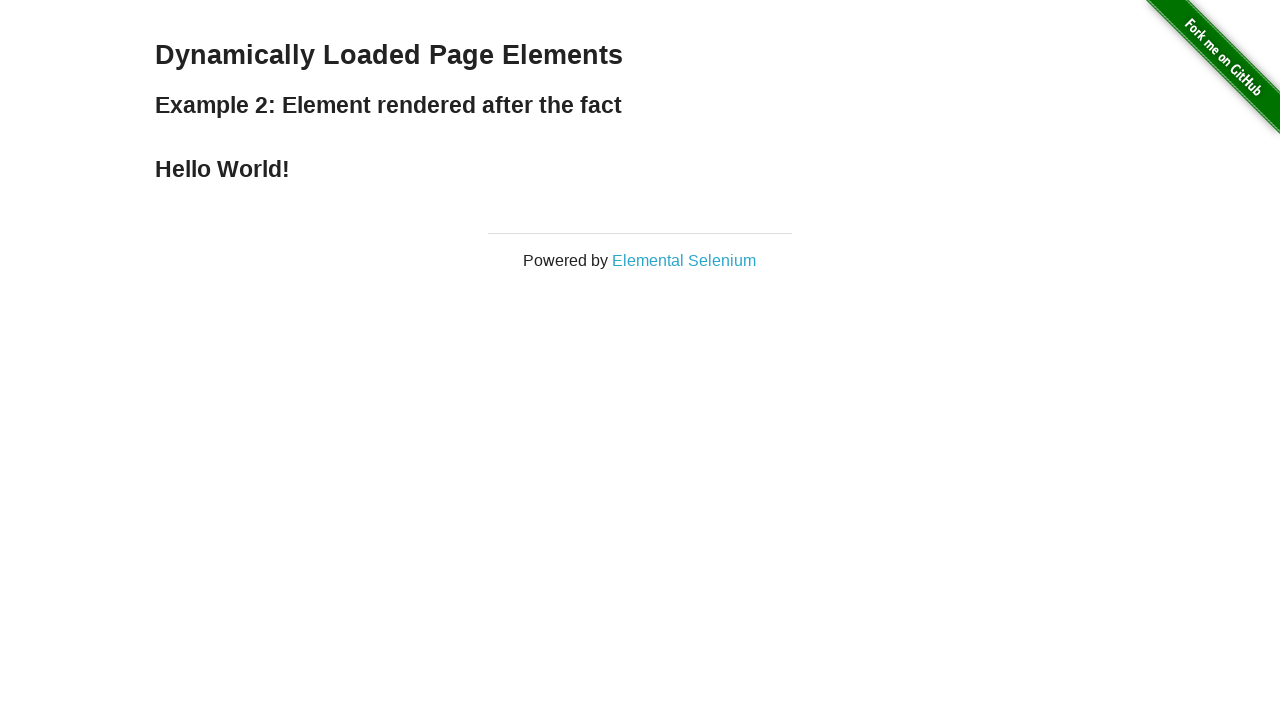

Verified that finish element is visible
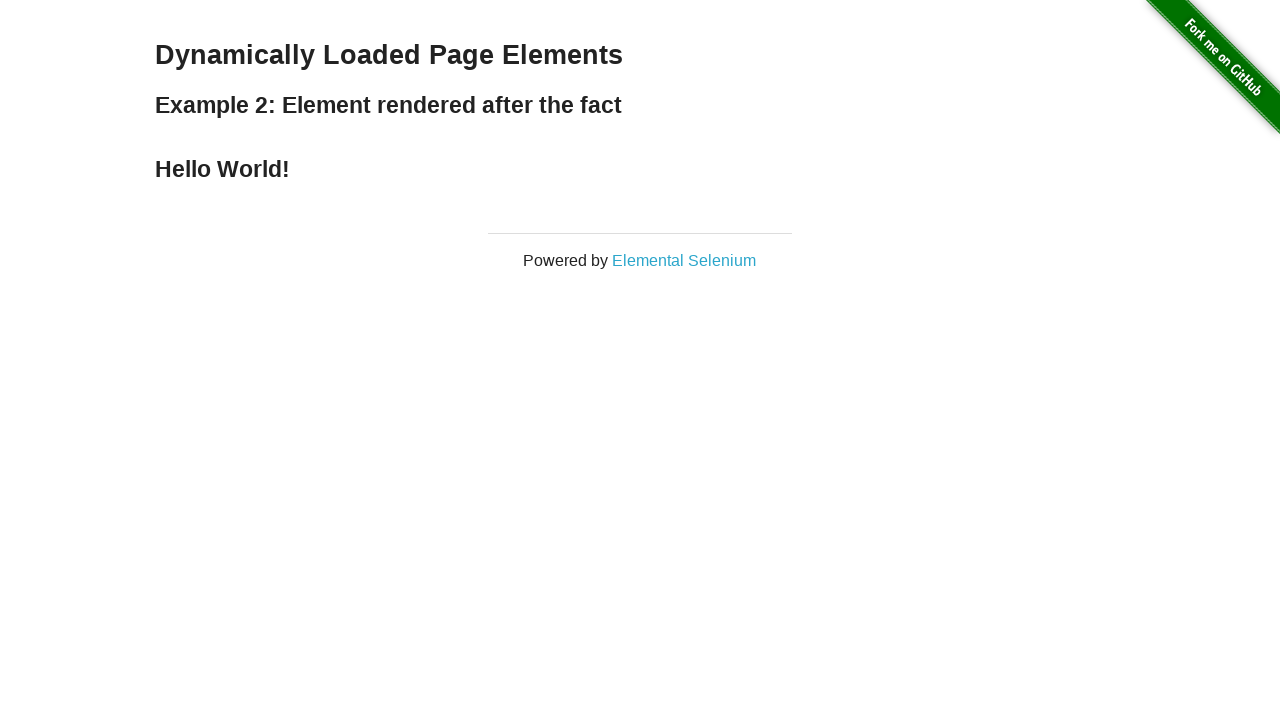

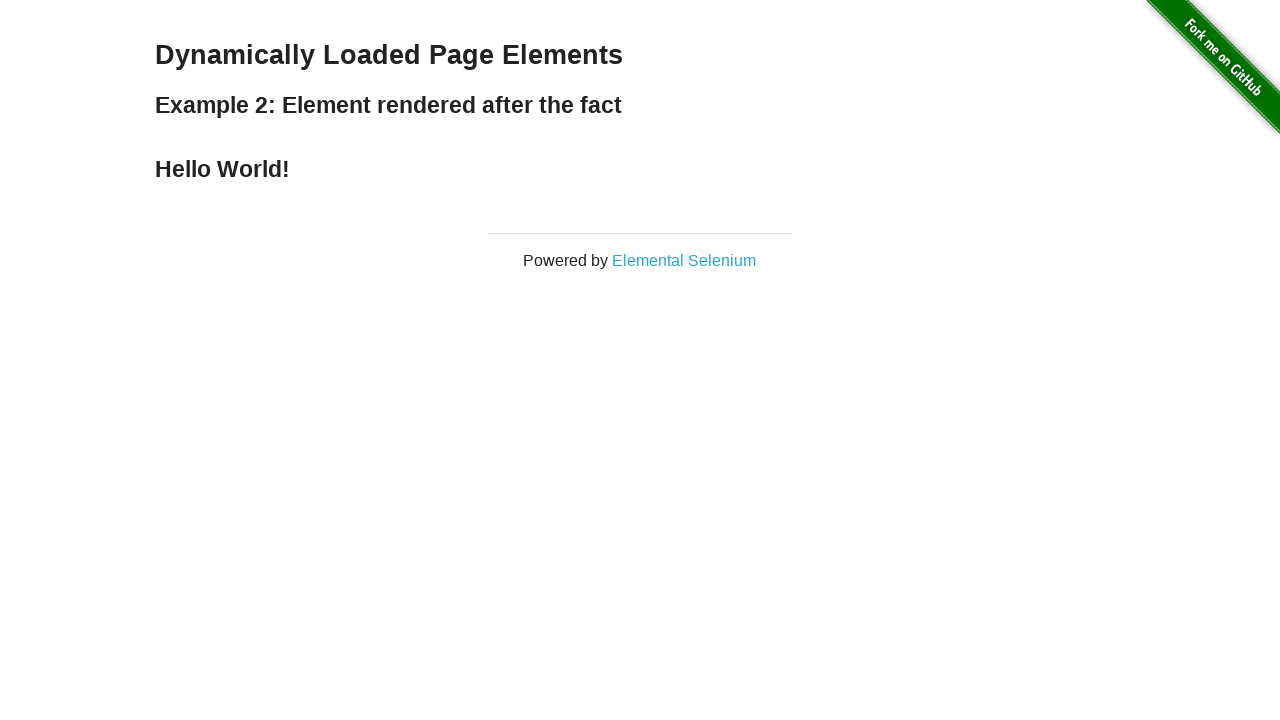